Tests that clicking the Due column header twice sorts the table data in descending order by verifying the due values are ordered from highest to lowest

Starting URL: https://the-internet.herokuapp.com/tables

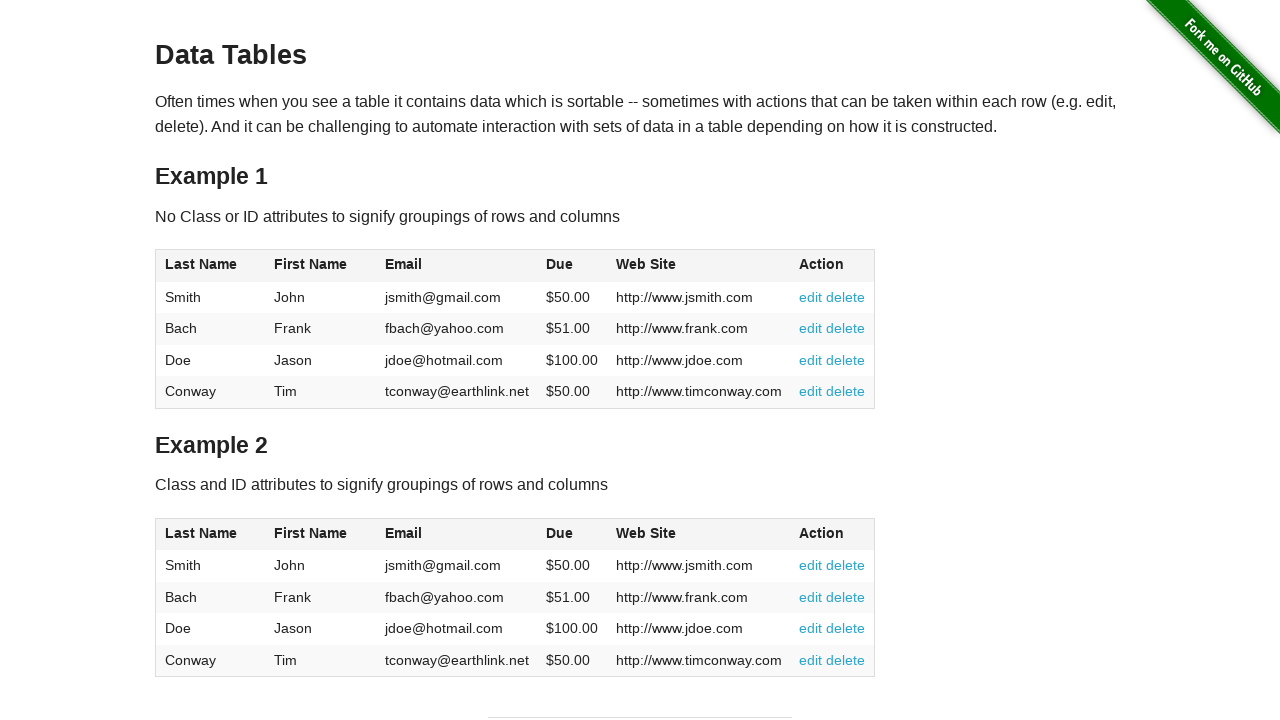

Clicked Due column header first time at (572, 266) on #table1 thead tr th:nth-of-type(4)
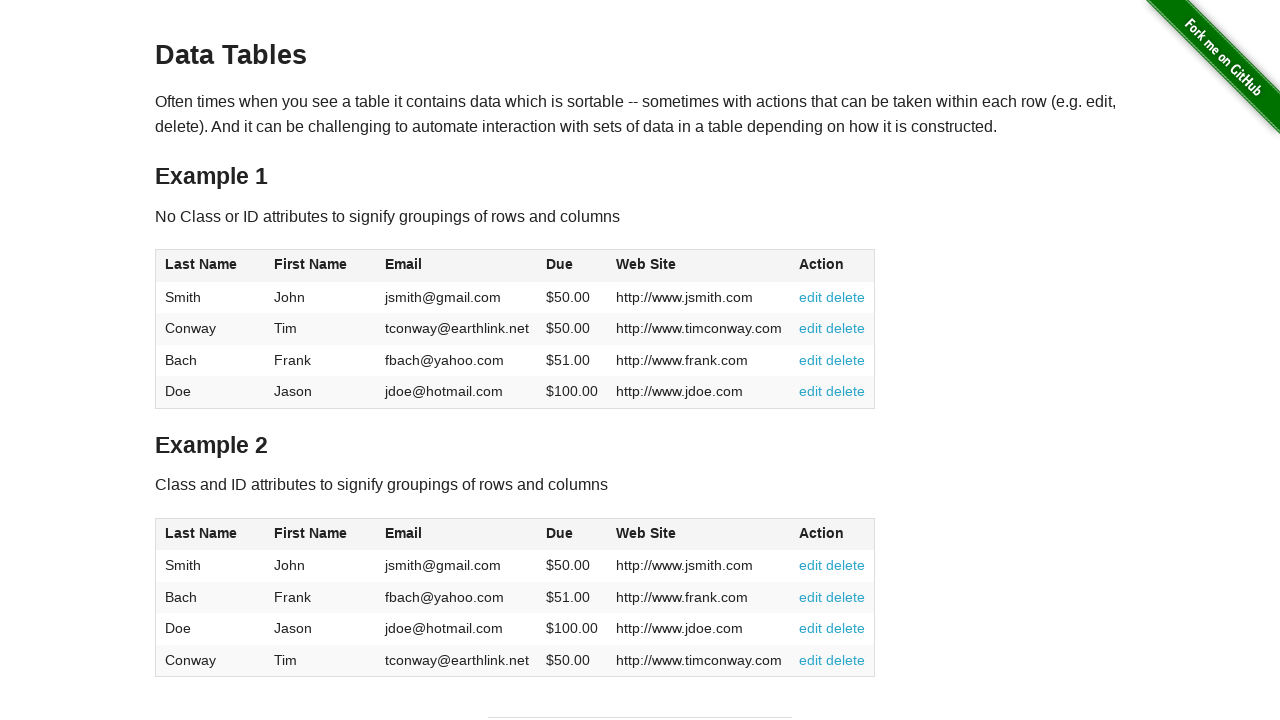

Clicked Due column header second time to sort in descending order at (572, 266) on #table1 thead tr th:nth-of-type(4)
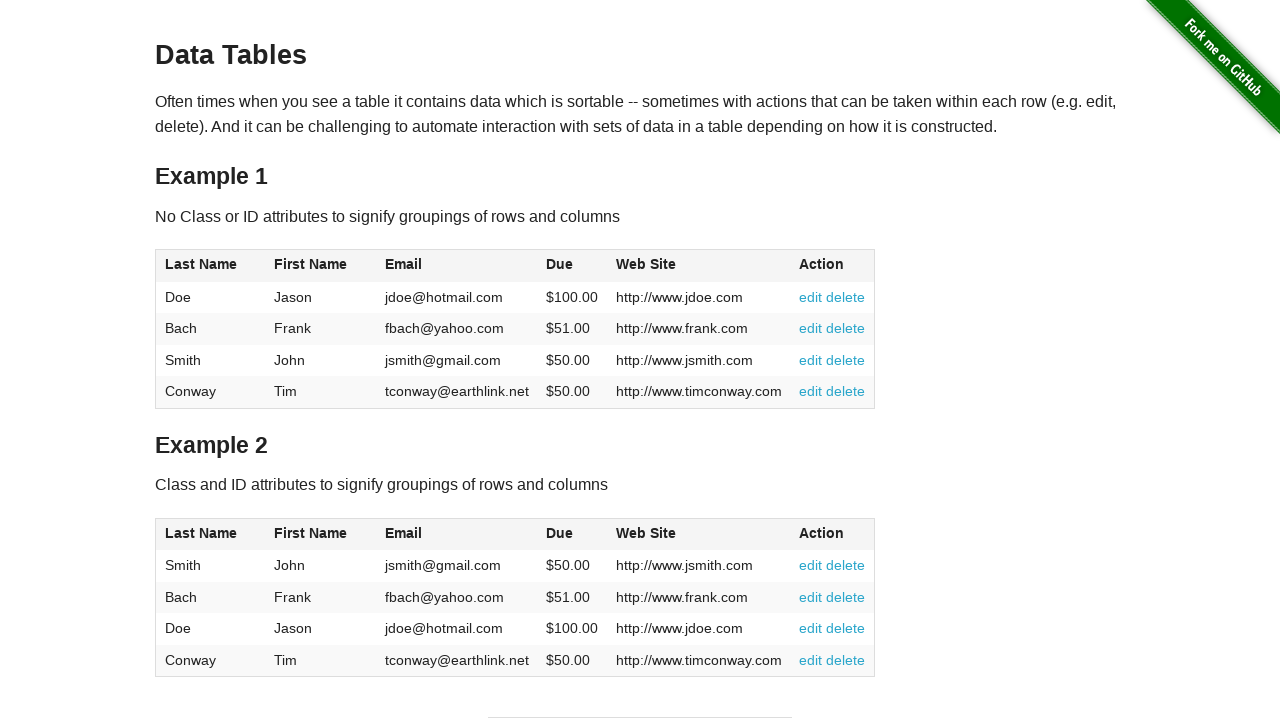

Table loaded and due values are now sorted in descending order
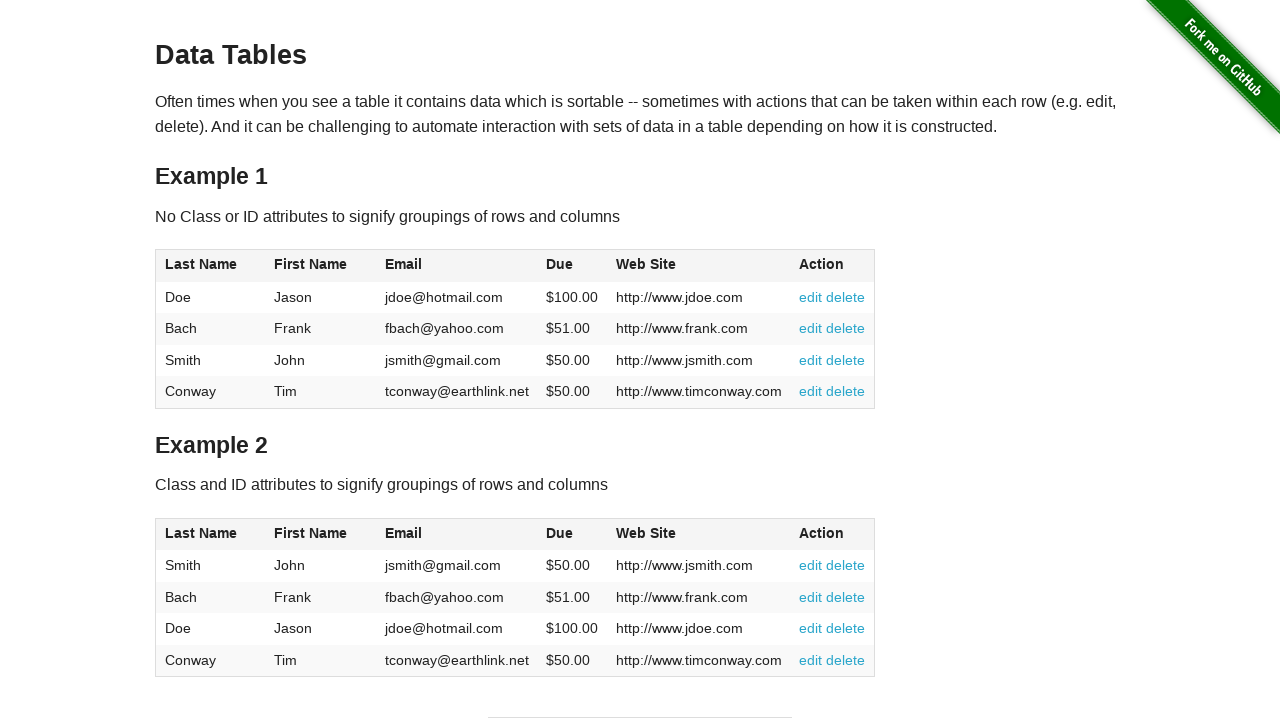

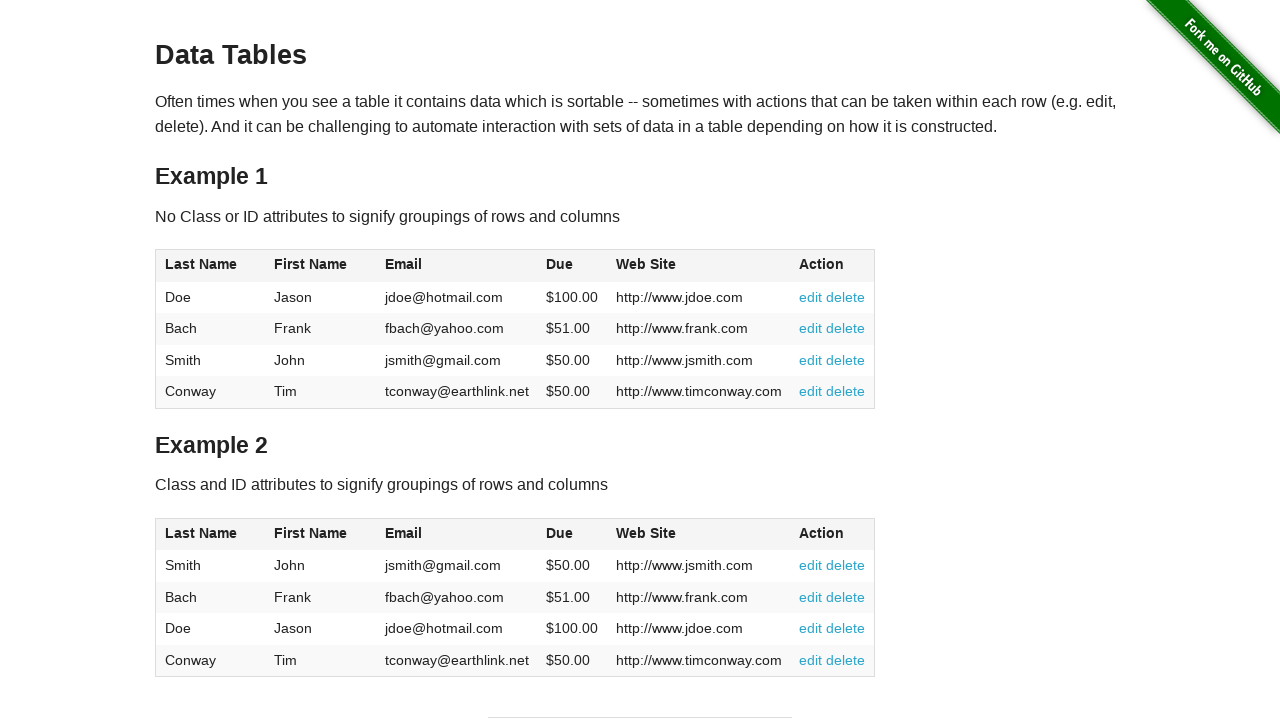